Scrolls to bottom of product page to load all products and verify they are displayed

Starting URL: https://www.thisisfeliznavidad.com/por-producto/retro-sweaters/?mpage=5

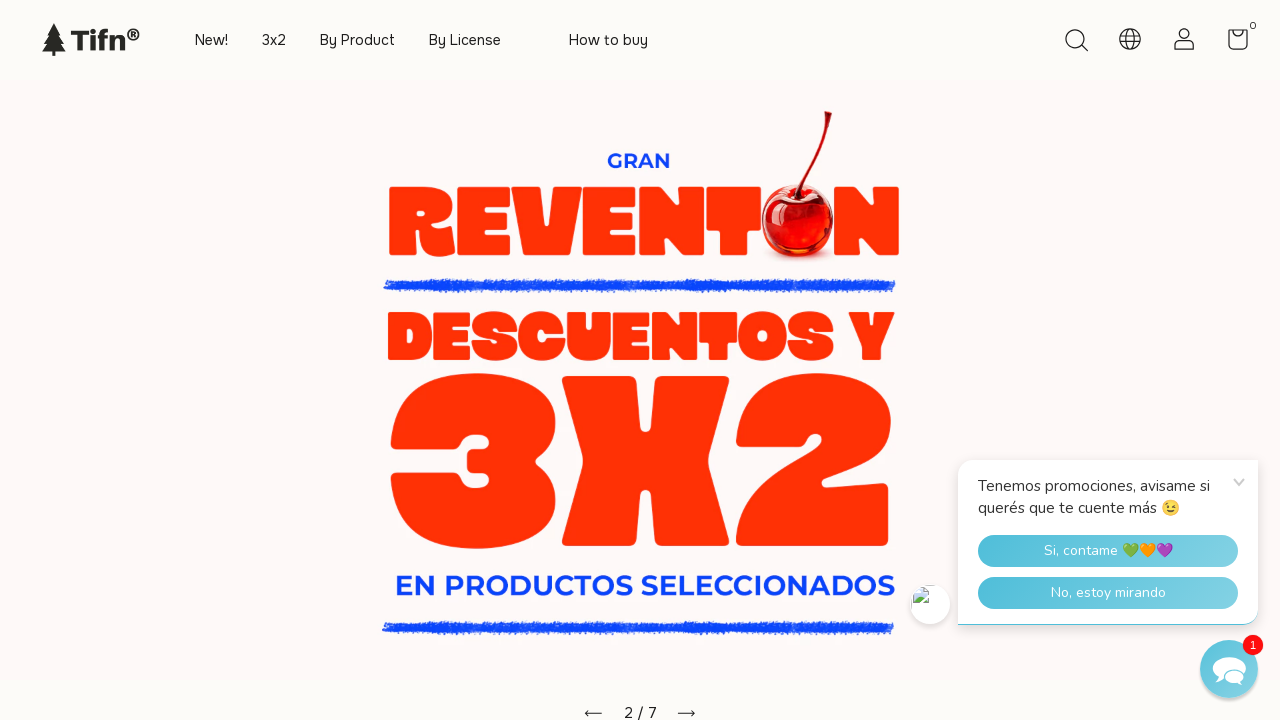

Scrolled to bottom of page to load all products
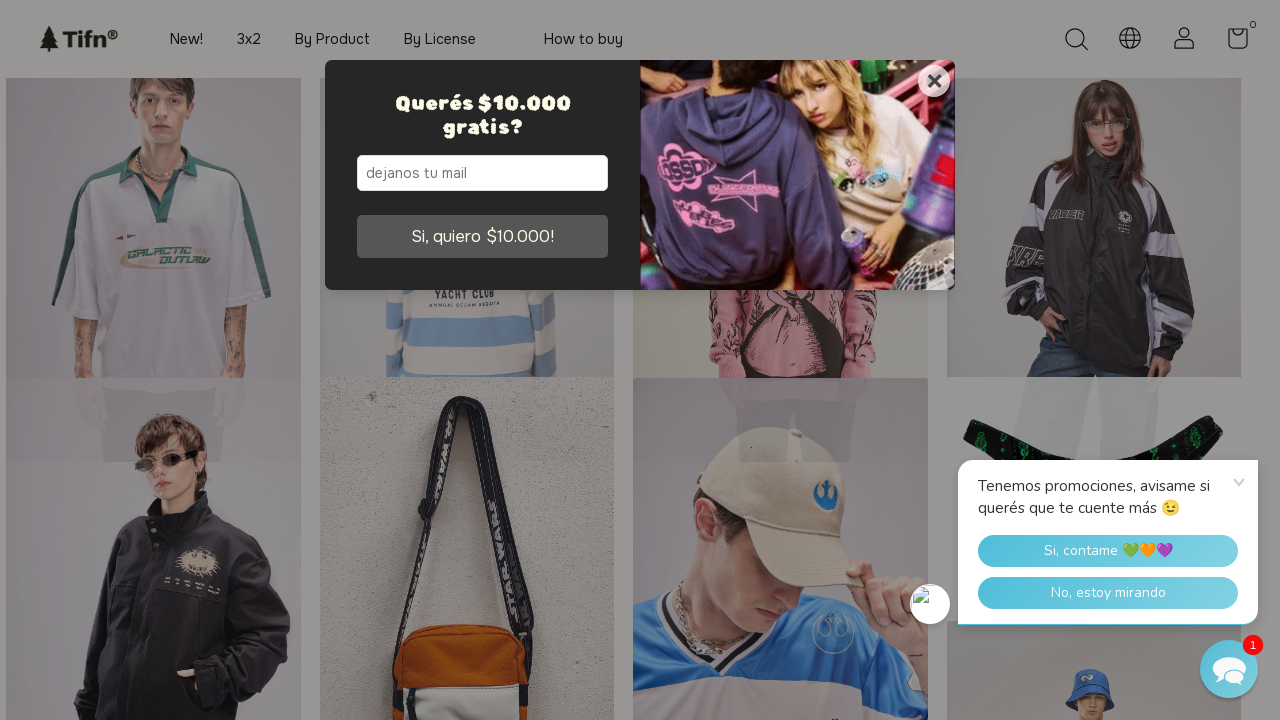

Waited for products to load - product elements are now visible
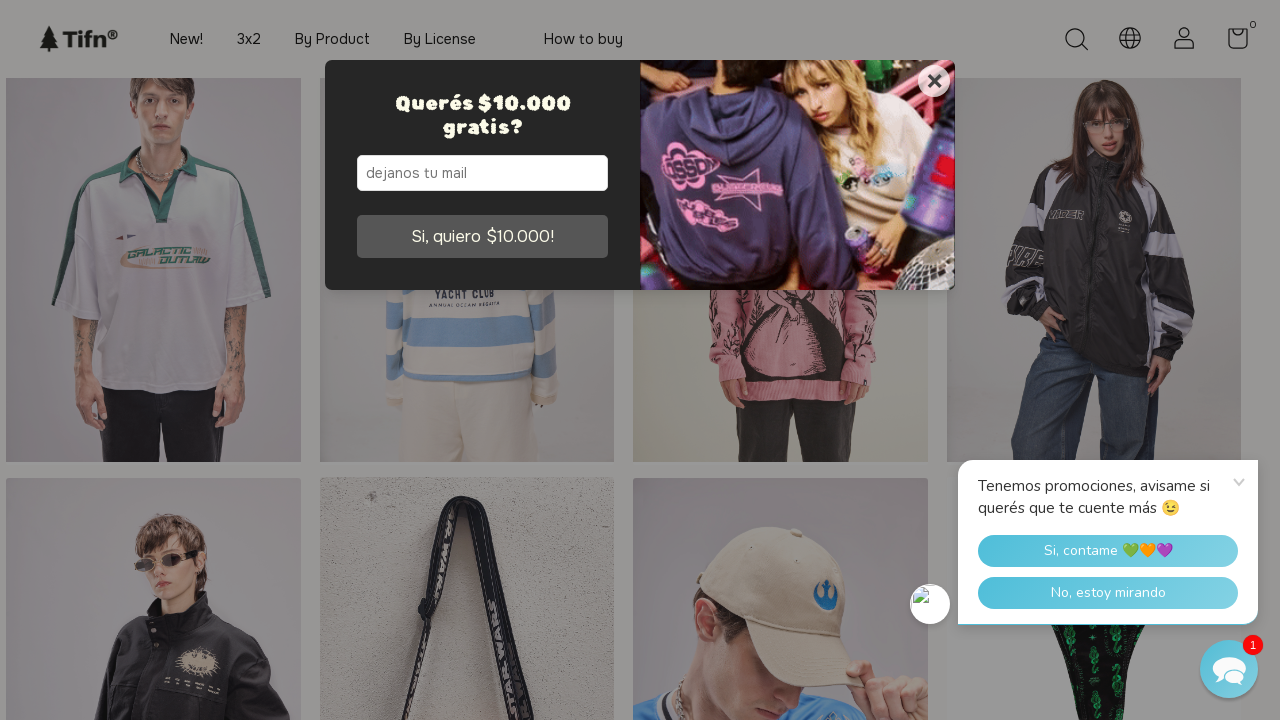

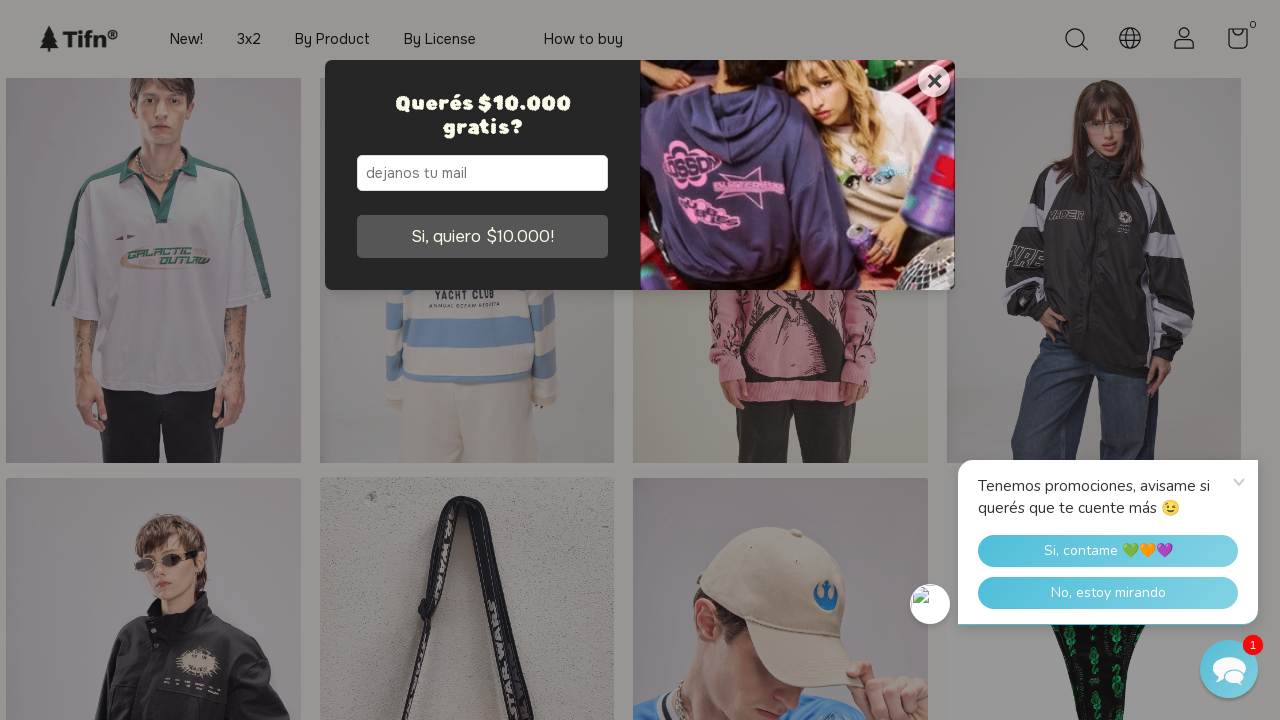